Opens the webdriverio cucumber-boilerplate GitHub repository page and verifies that the GitHub logo element exists while a non-existent element does not exist.

Starting URL: https://github.com/webdriverio/cucumber-boilerplate

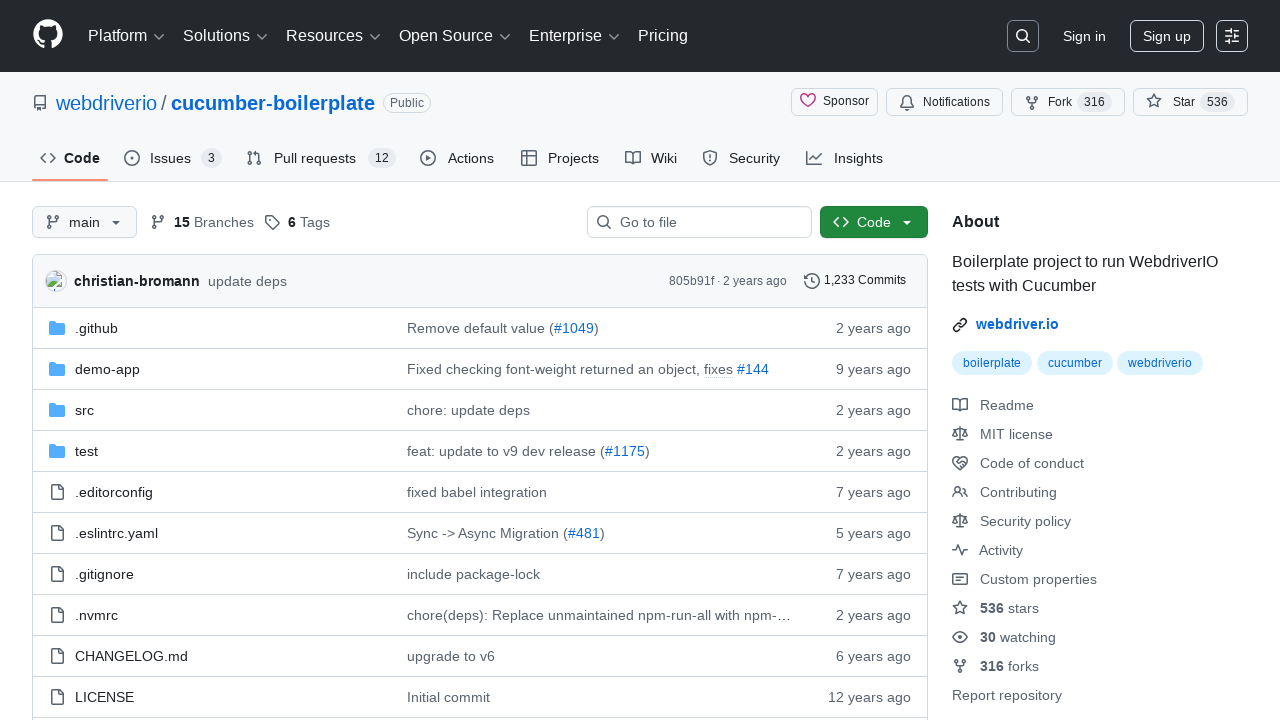

Navigated to webdriverio cucumber-boilerplate GitHub repository
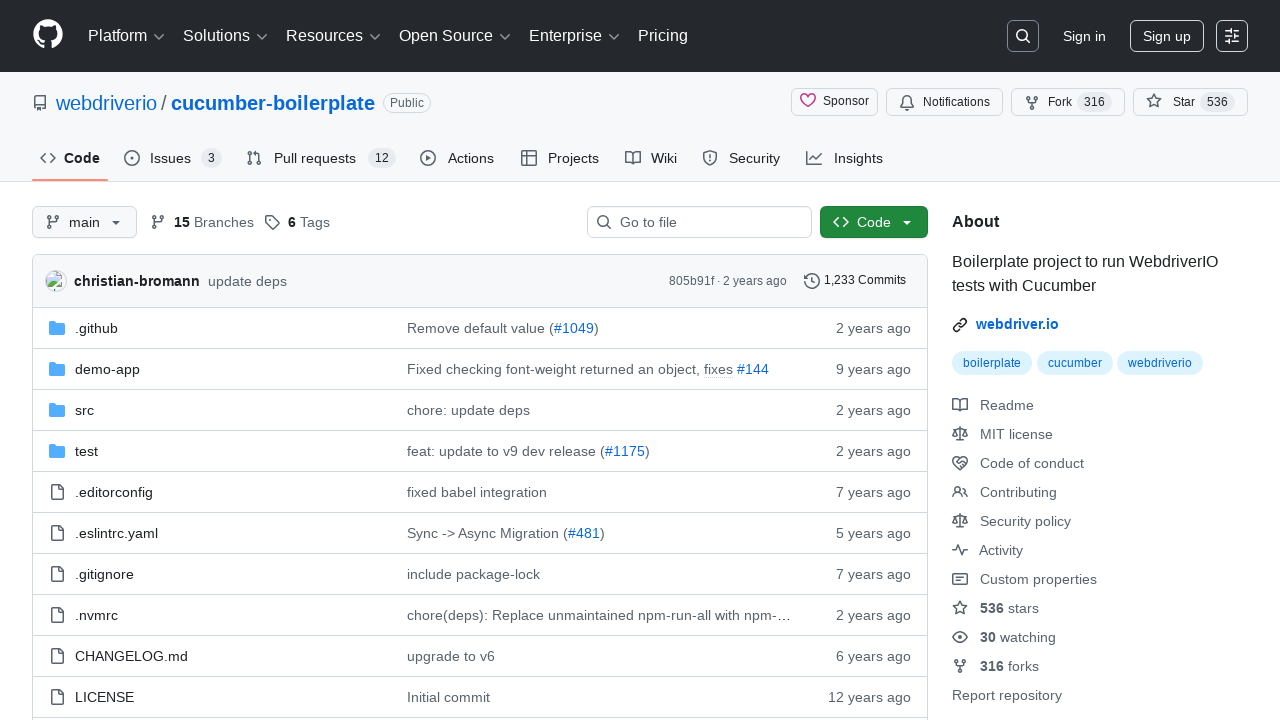

GitHub logo element (.octicon-mark-github) is present on the page
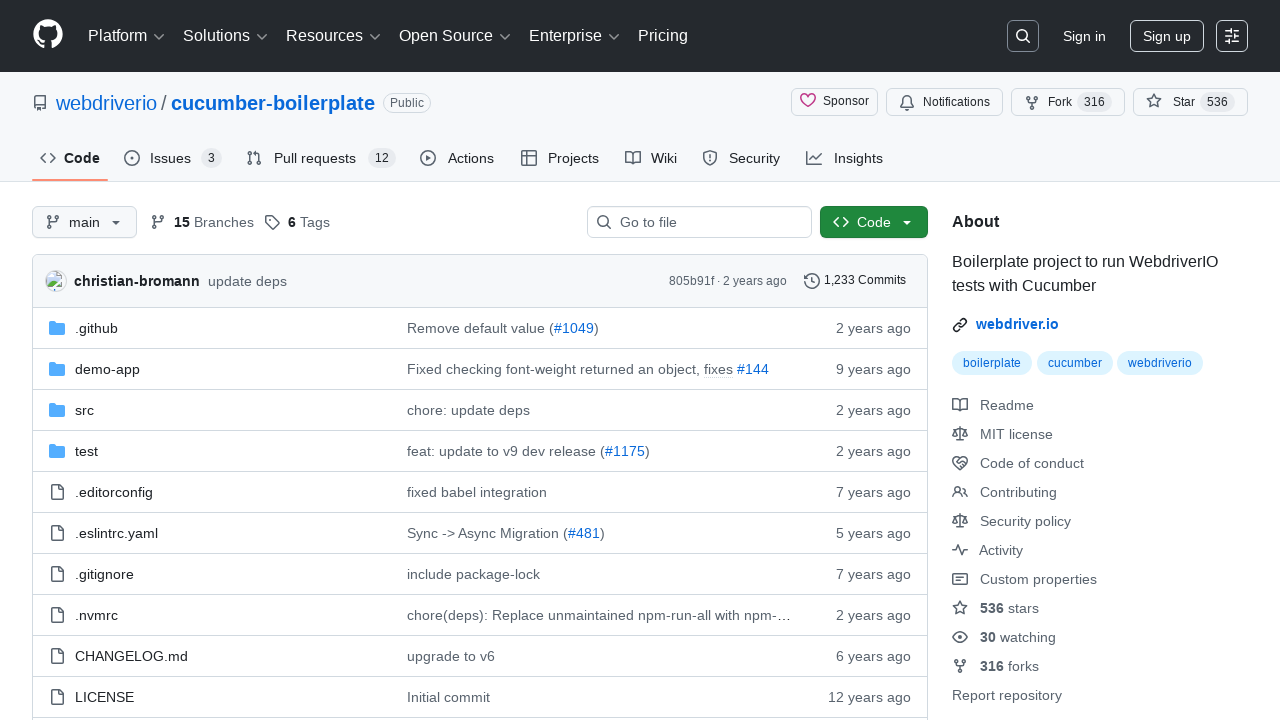

Verified that non-existent element (.some-other-element) does not exist on the page
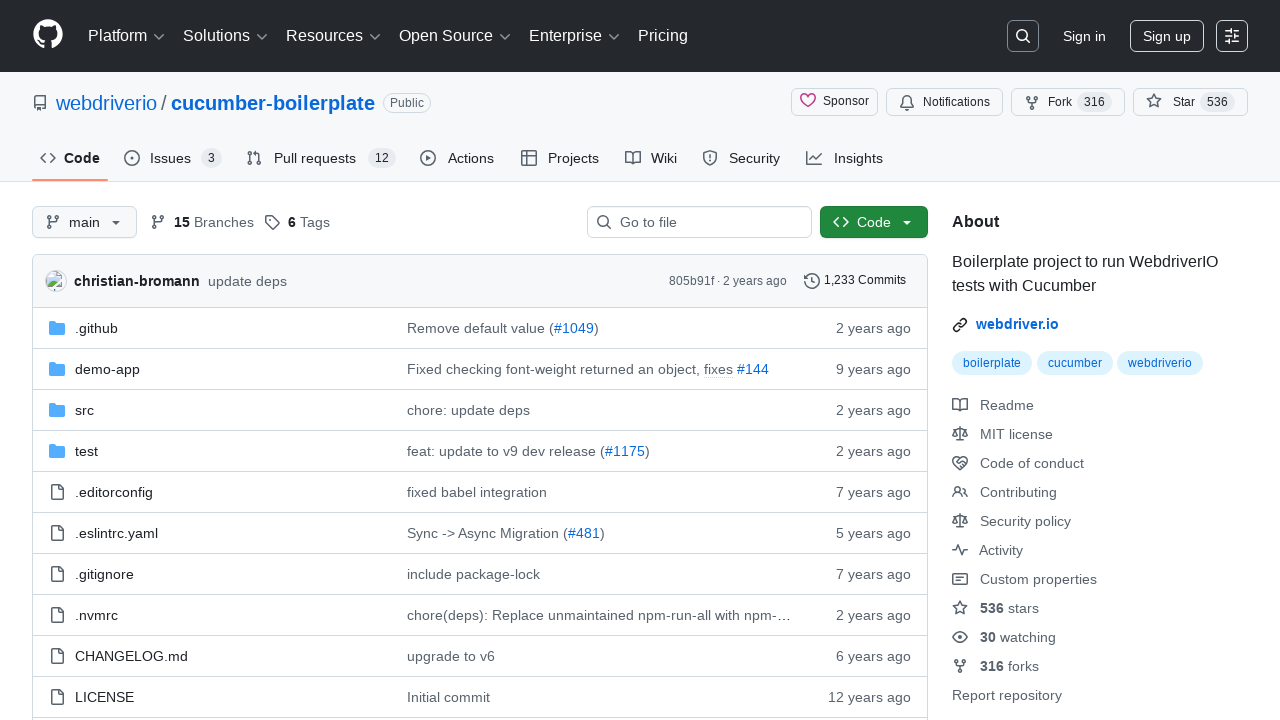

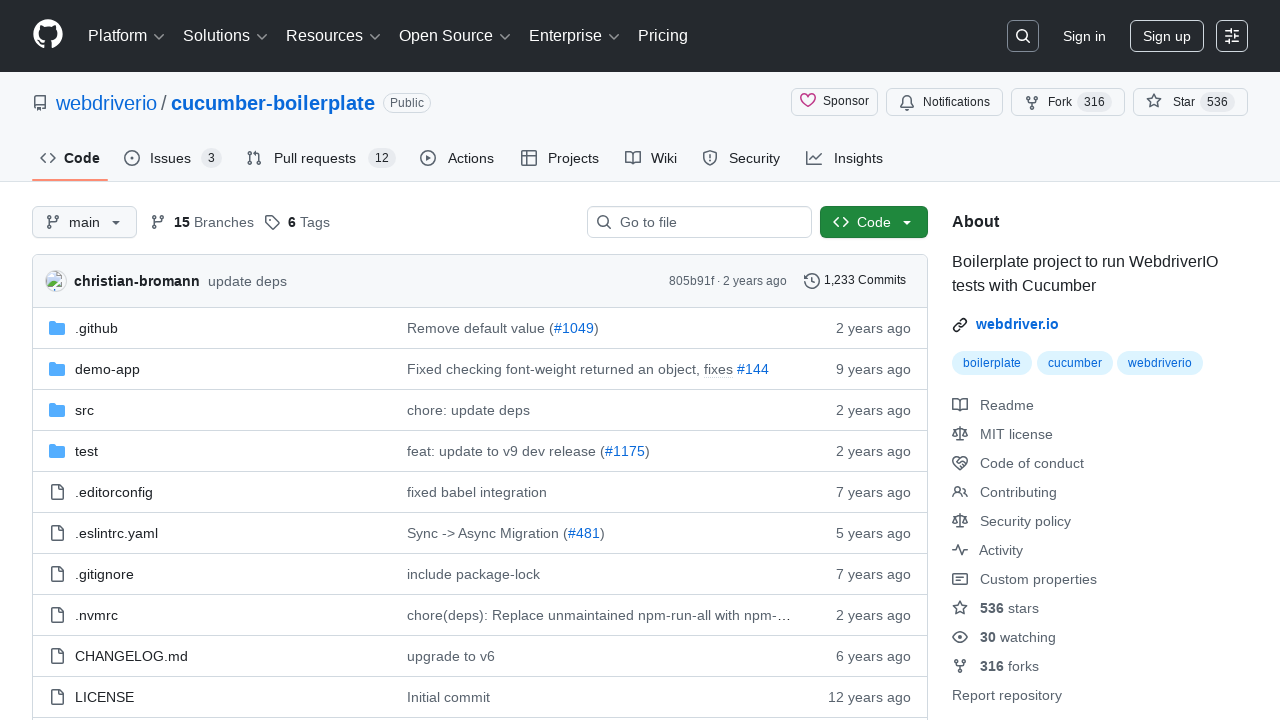